Tests window switching functionality by clicking a link that opens a new window, verifying text in the new window, and switching back to the original window to verify the title.

Starting URL: https://the-internet.herokuapp.com/windows

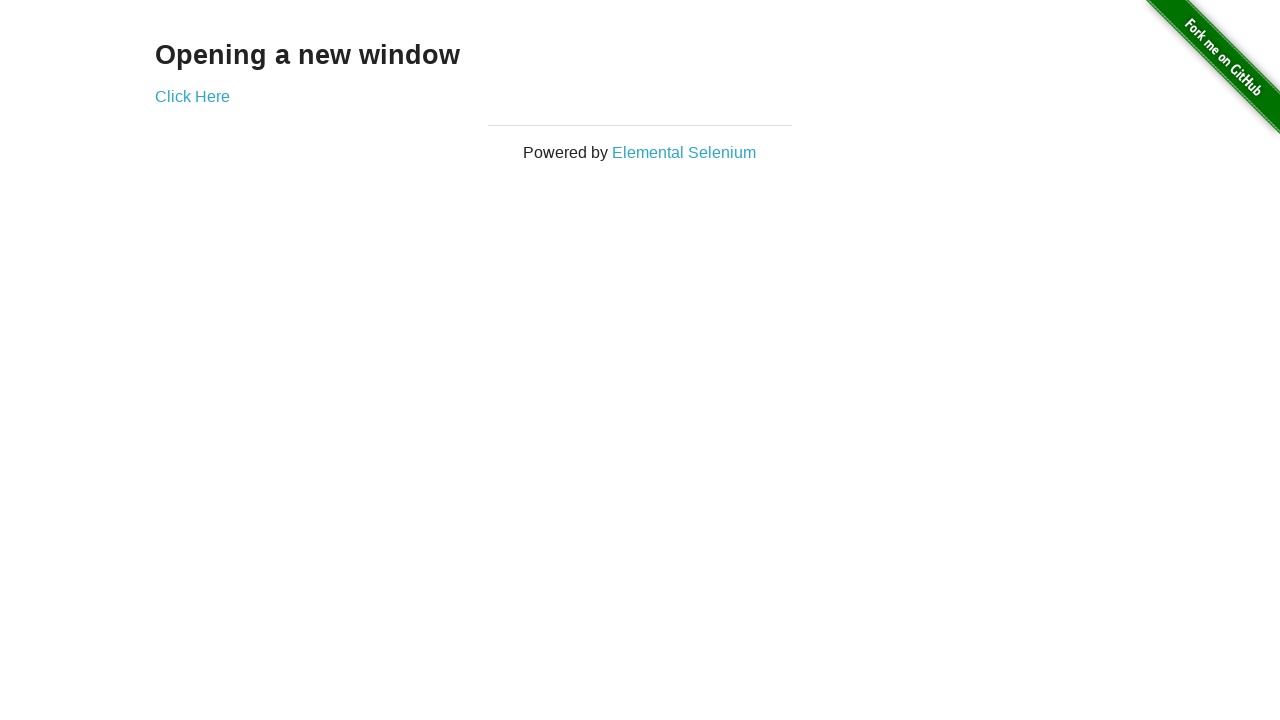

Retrieved text from h3 element on first page
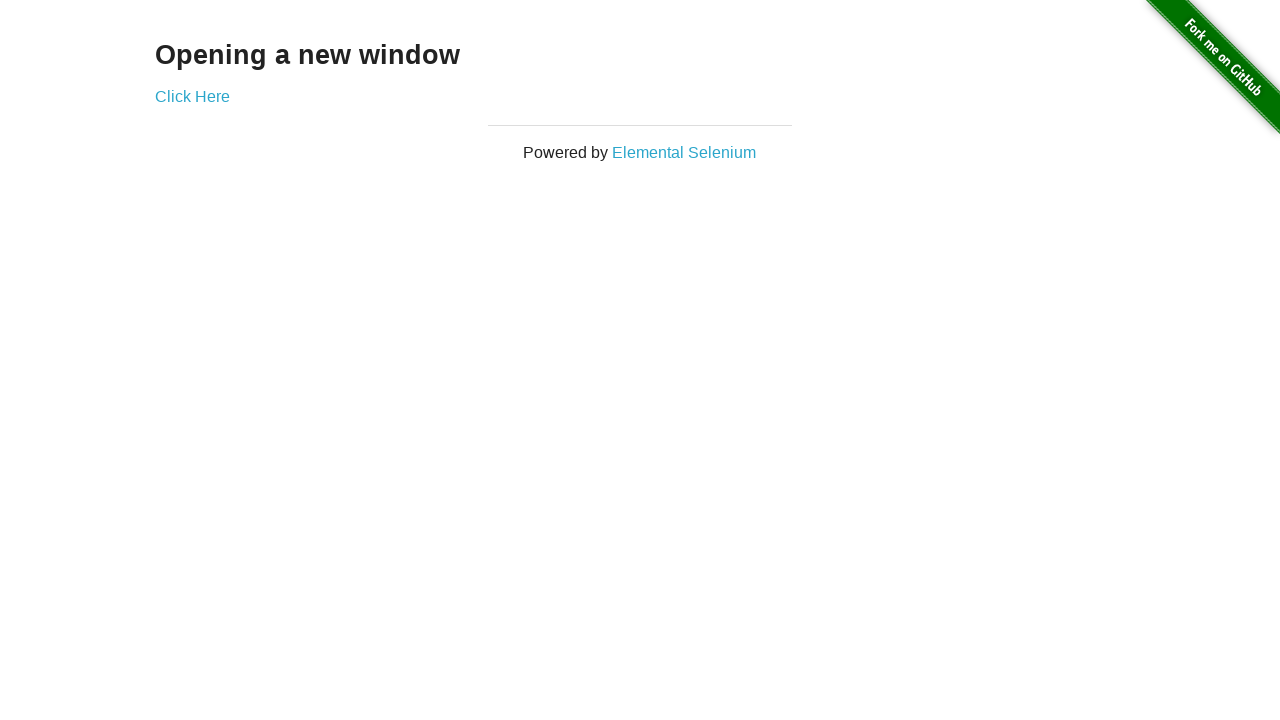

Verified first page text is 'Opening a new window'
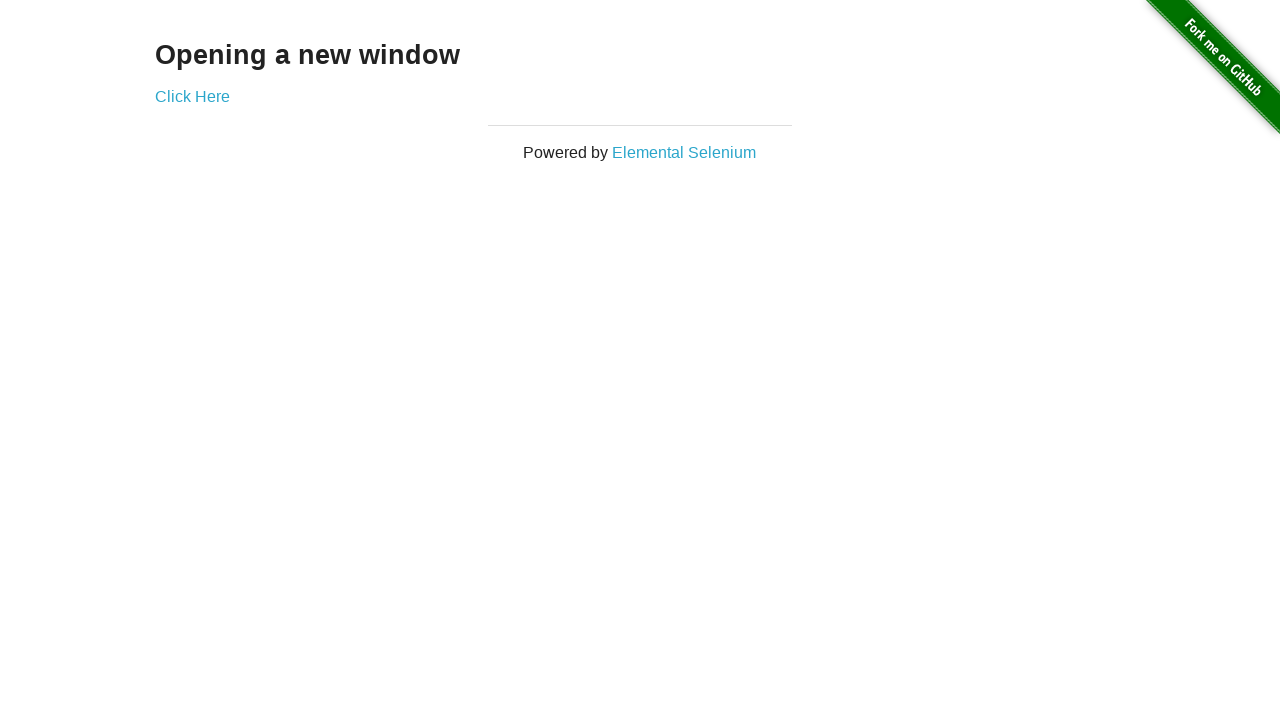

Verified original page title is 'The Internet'
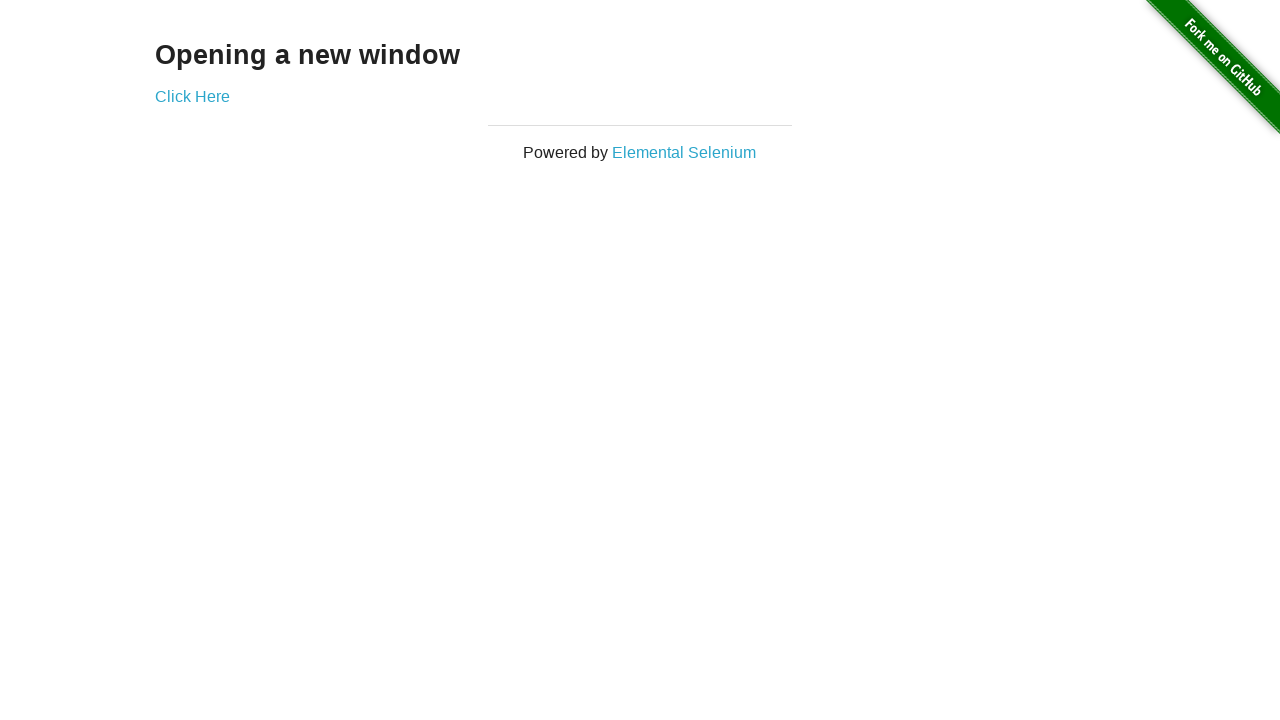

Clicked 'Click Here' link to open new window at (192, 96) on xpath=//*[text()='Click Here']
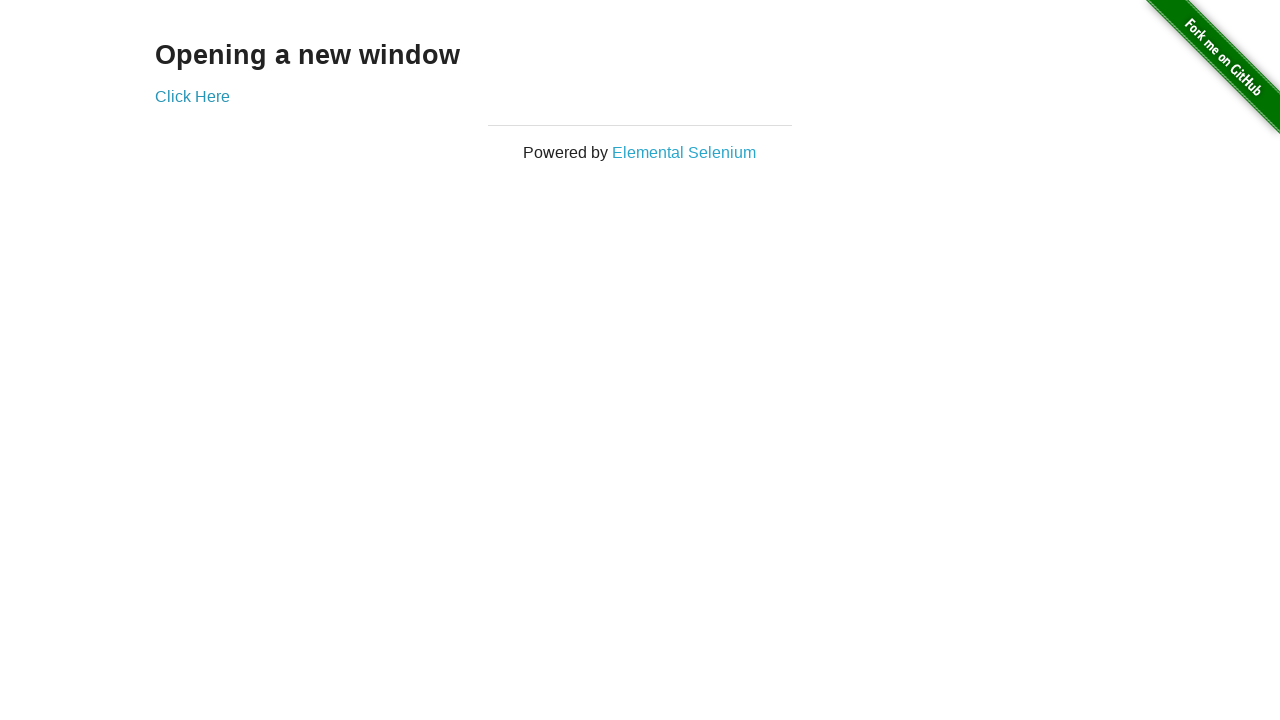

Captured new window page object
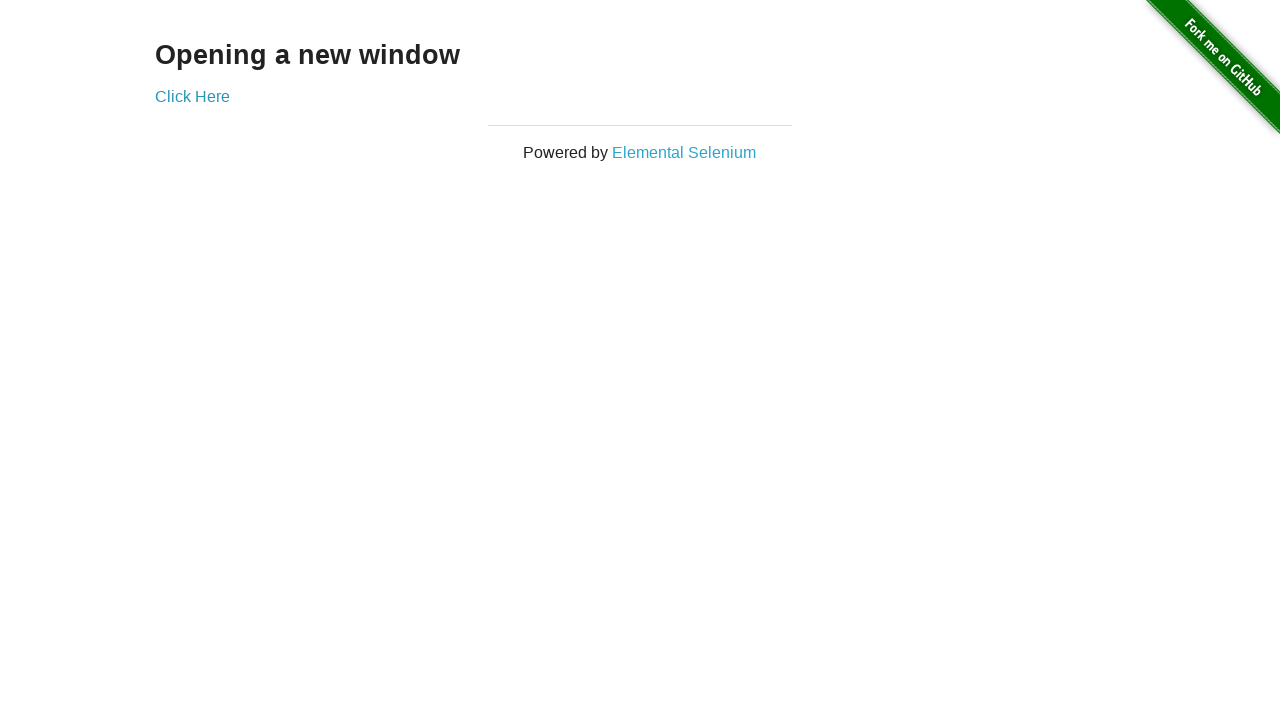

Waited for new window to load completely
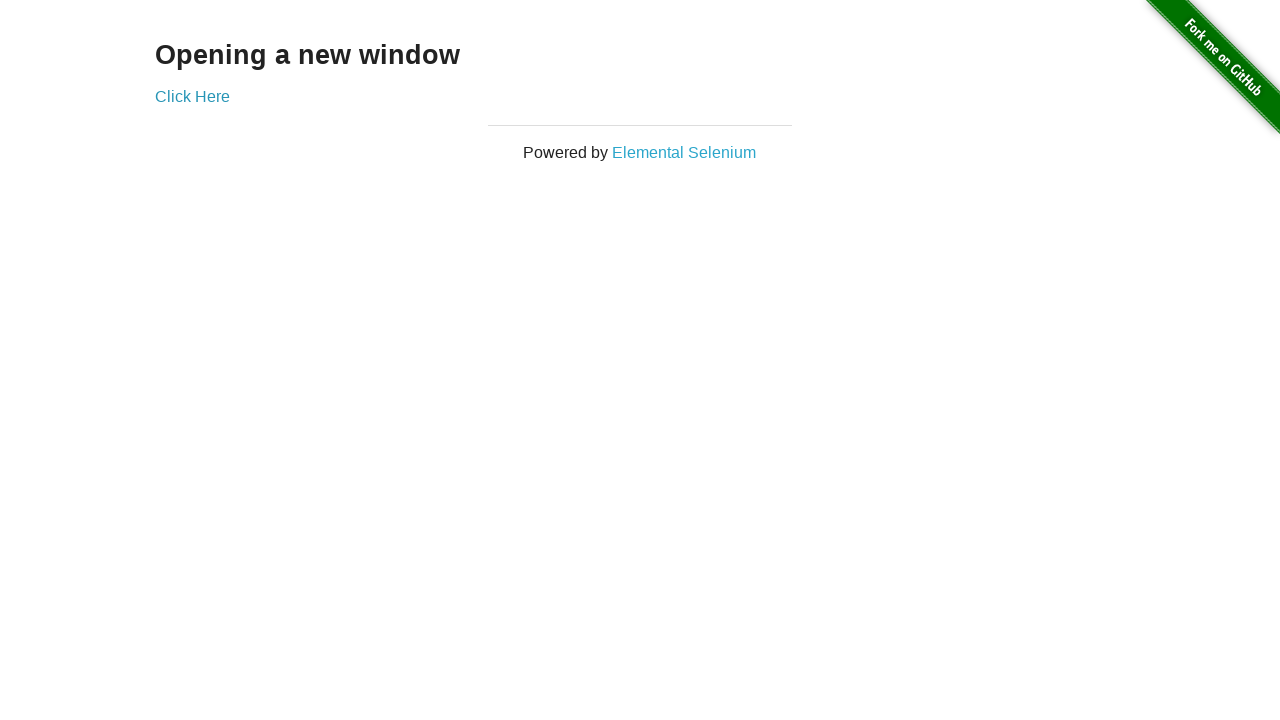

Verified new window title is 'New Window'
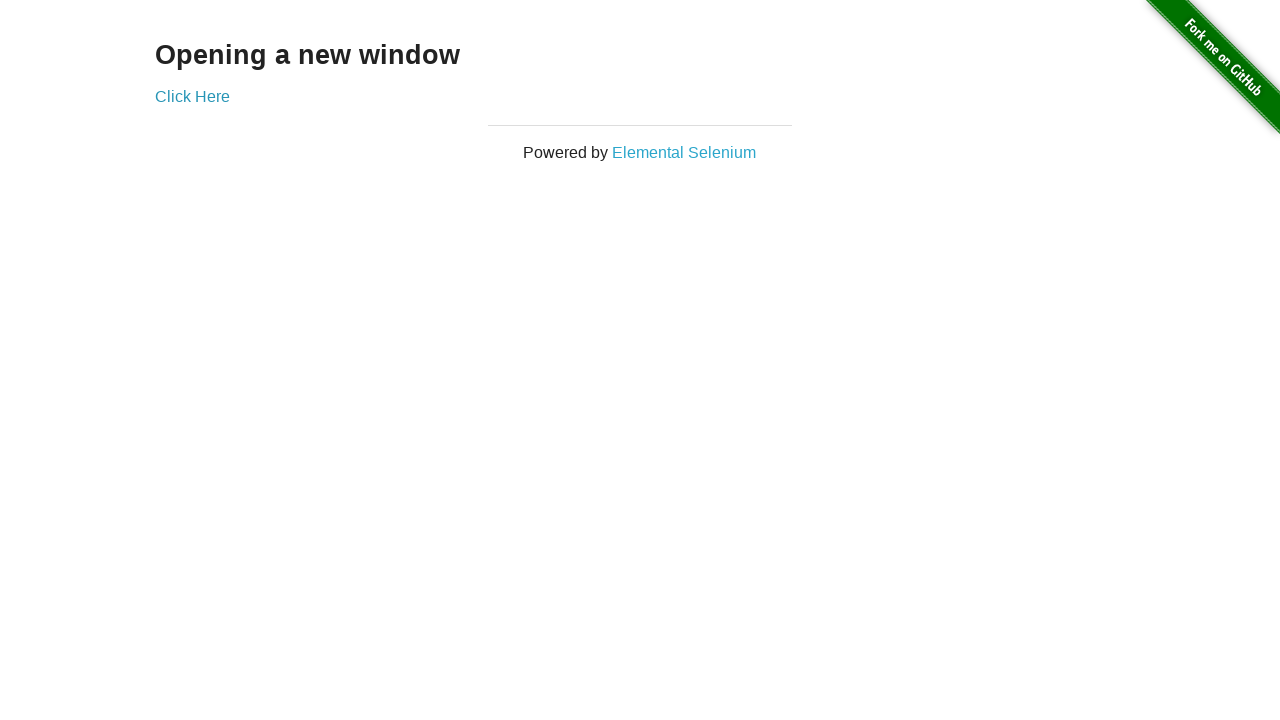

Retrieved text from h3 element in new window
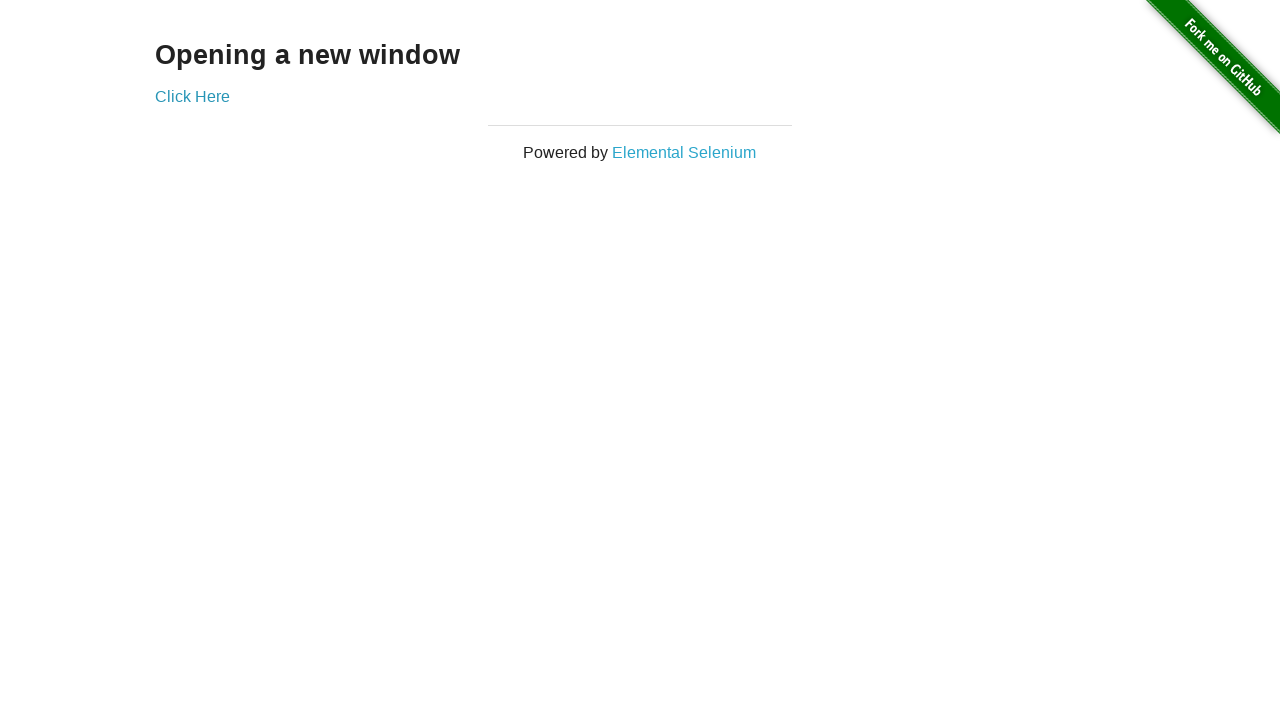

Verified new window text is 'New Window'
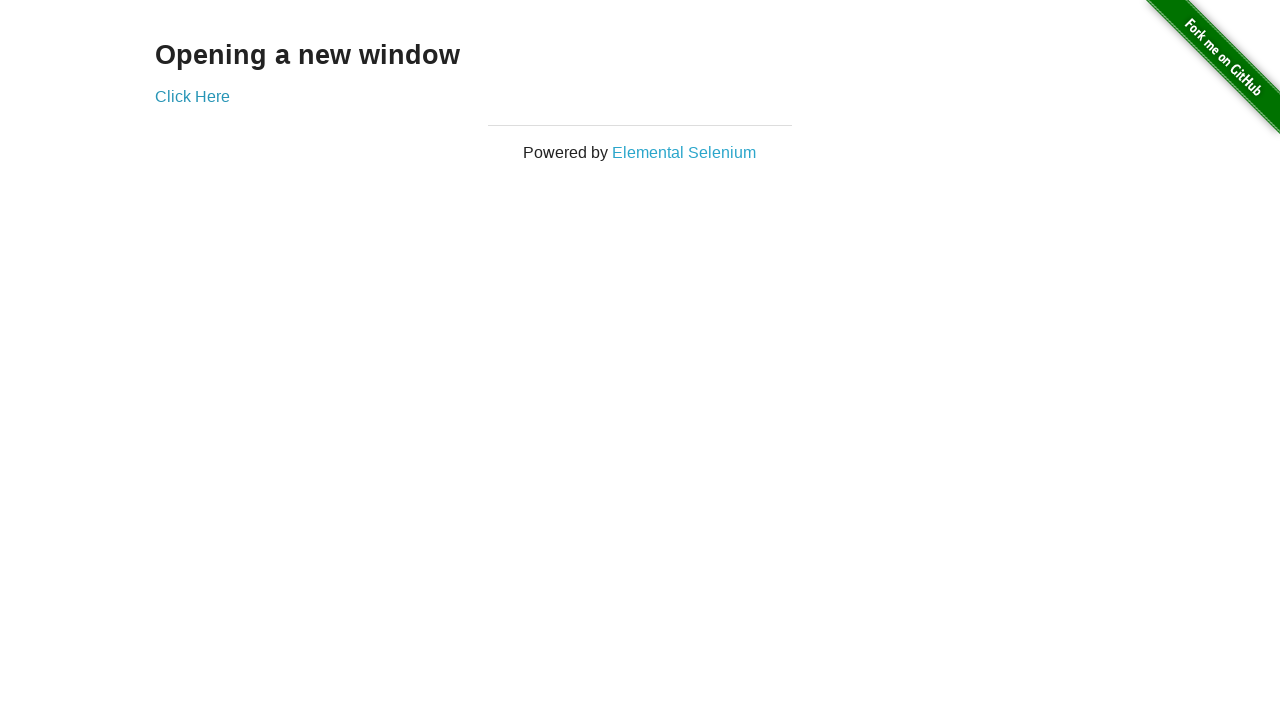

Brought original window back to front
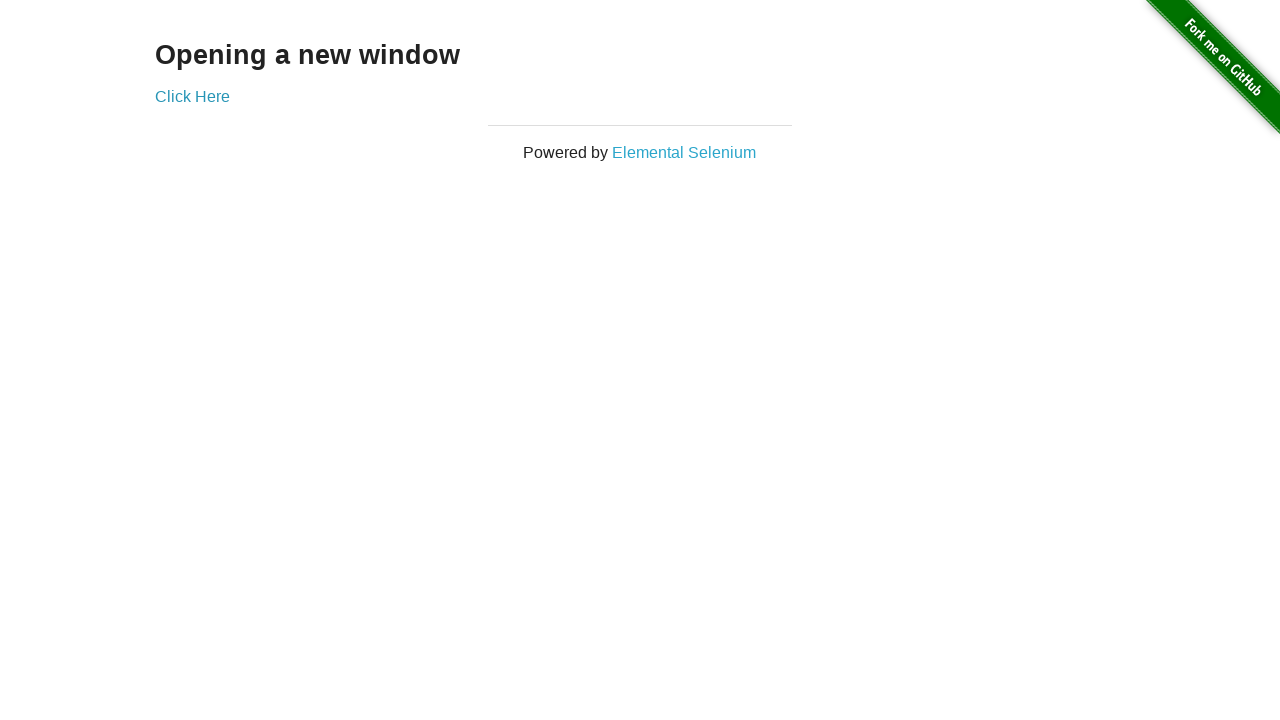

Verified original page title is still 'The Internet' after window switch
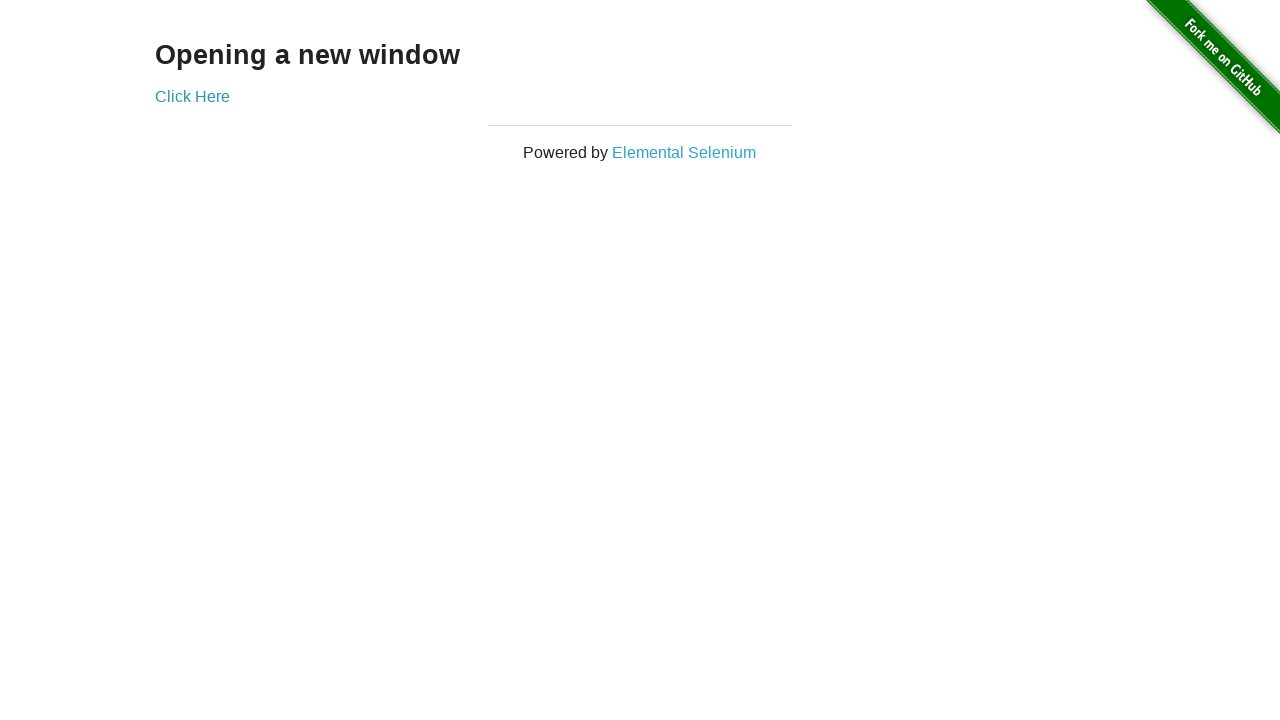

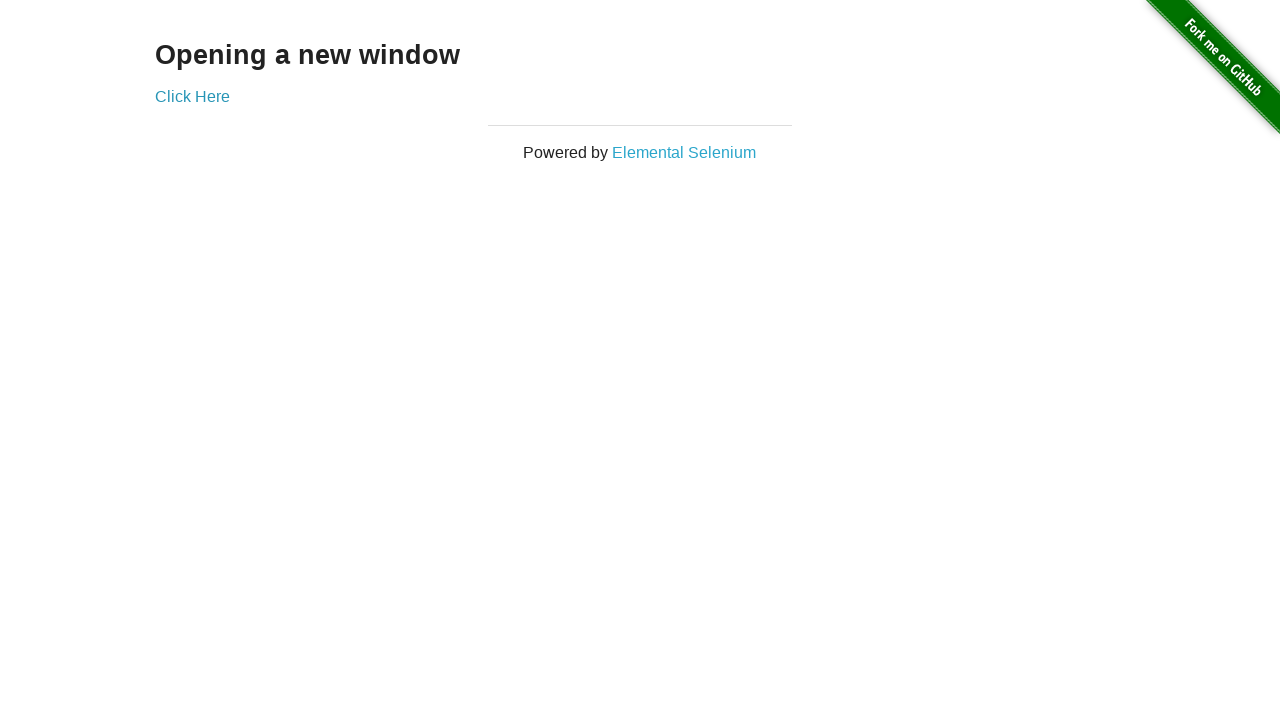